Tests a practice form by filling in personal information including name, email, password, selecting gender from dropdown, choosing employment status, entering birthday, and submitting the form

Starting URL: https://rahulshettyacademy.com/angularpractice/

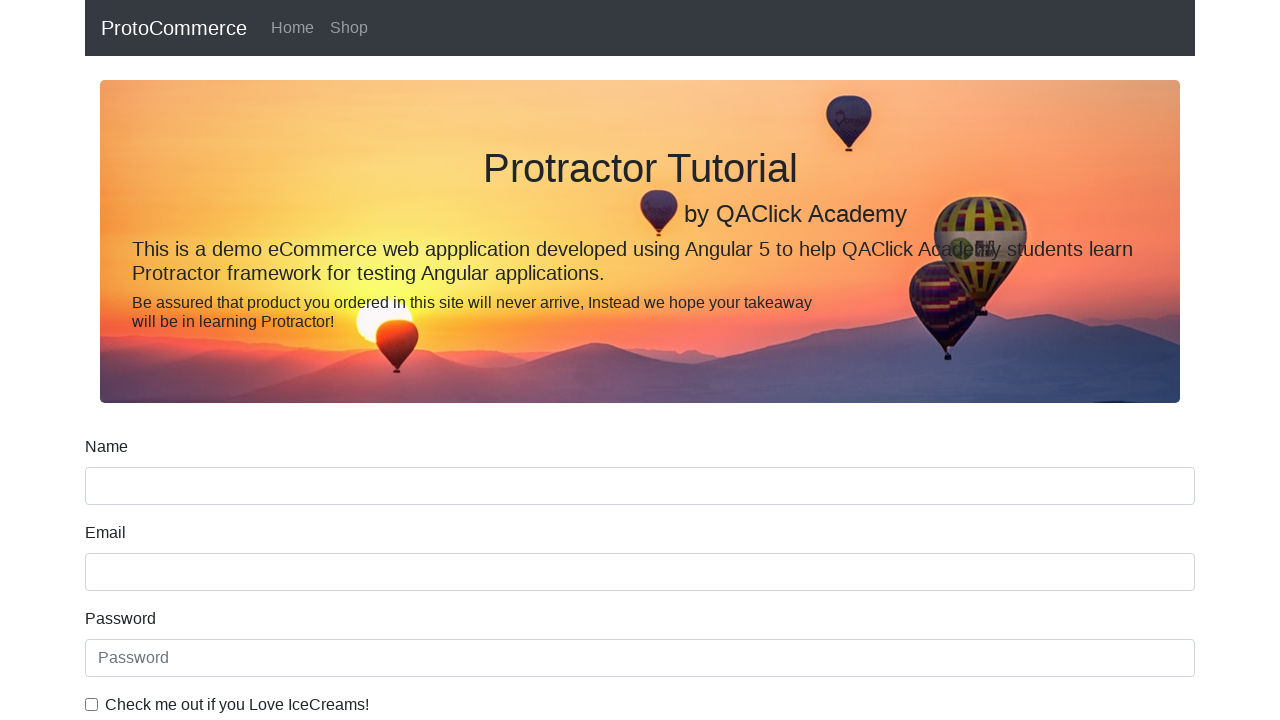

Clicked on name input field at (640, 486) on input[name='name']
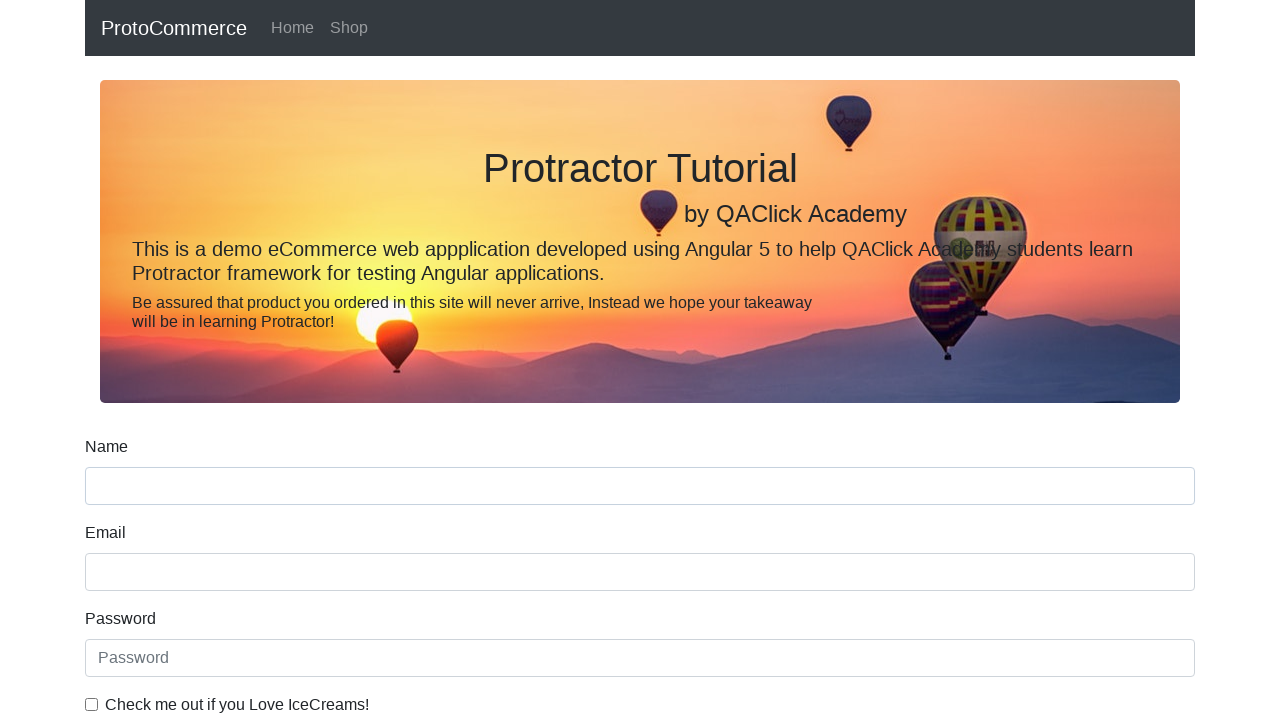

Filled name field with 'Daniel Garcia' on input[name='name']
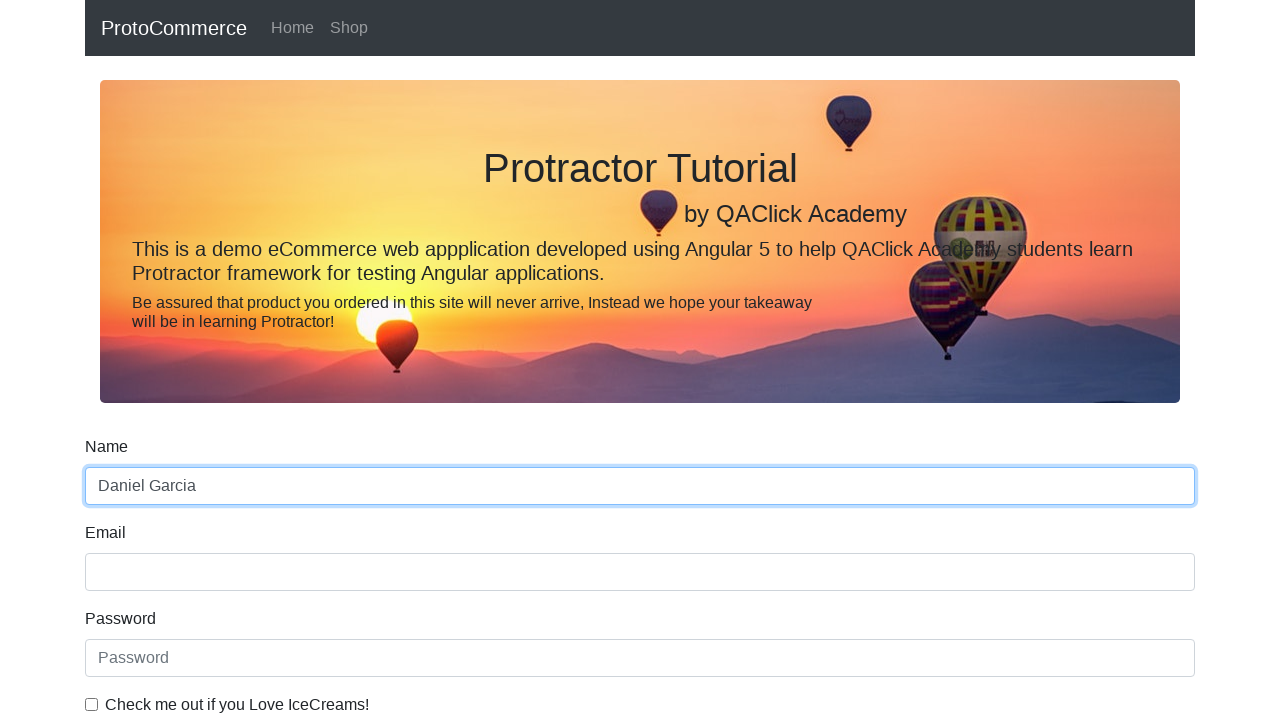

Clicked on email input field at (640, 572) on input[name='email']
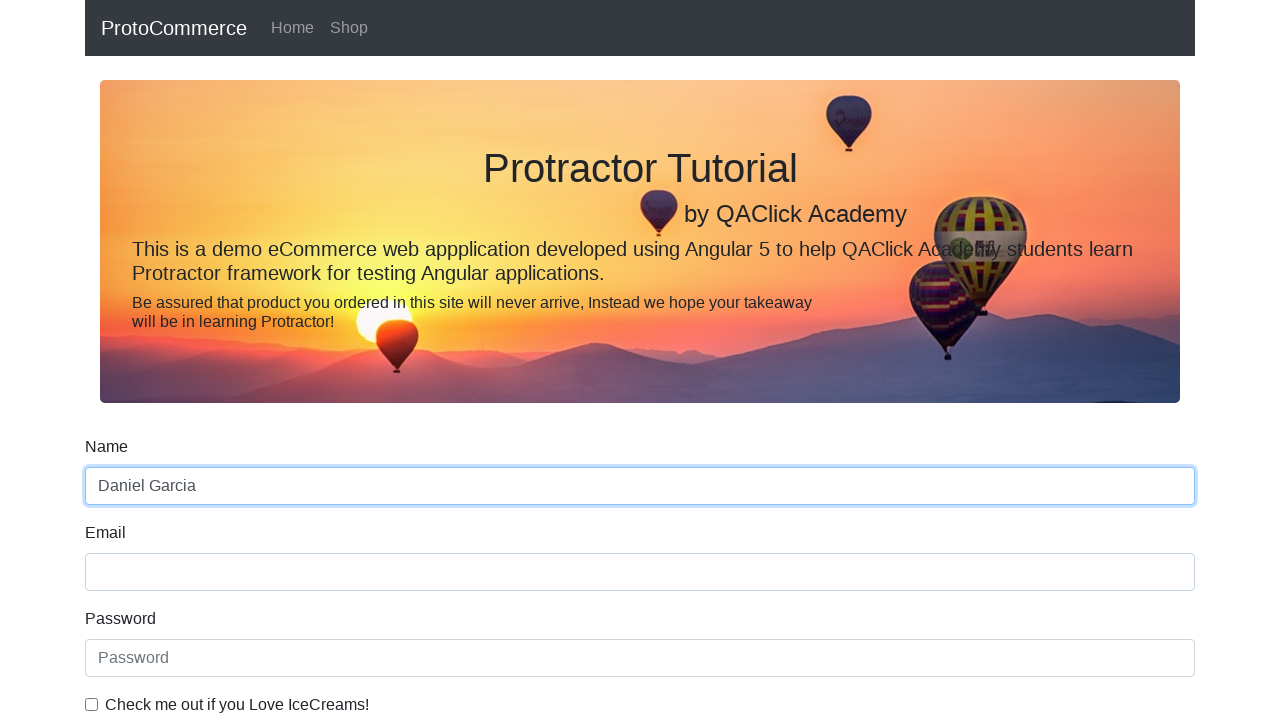

Filled email field with 'daniel@outlook.com' on input[name='email']
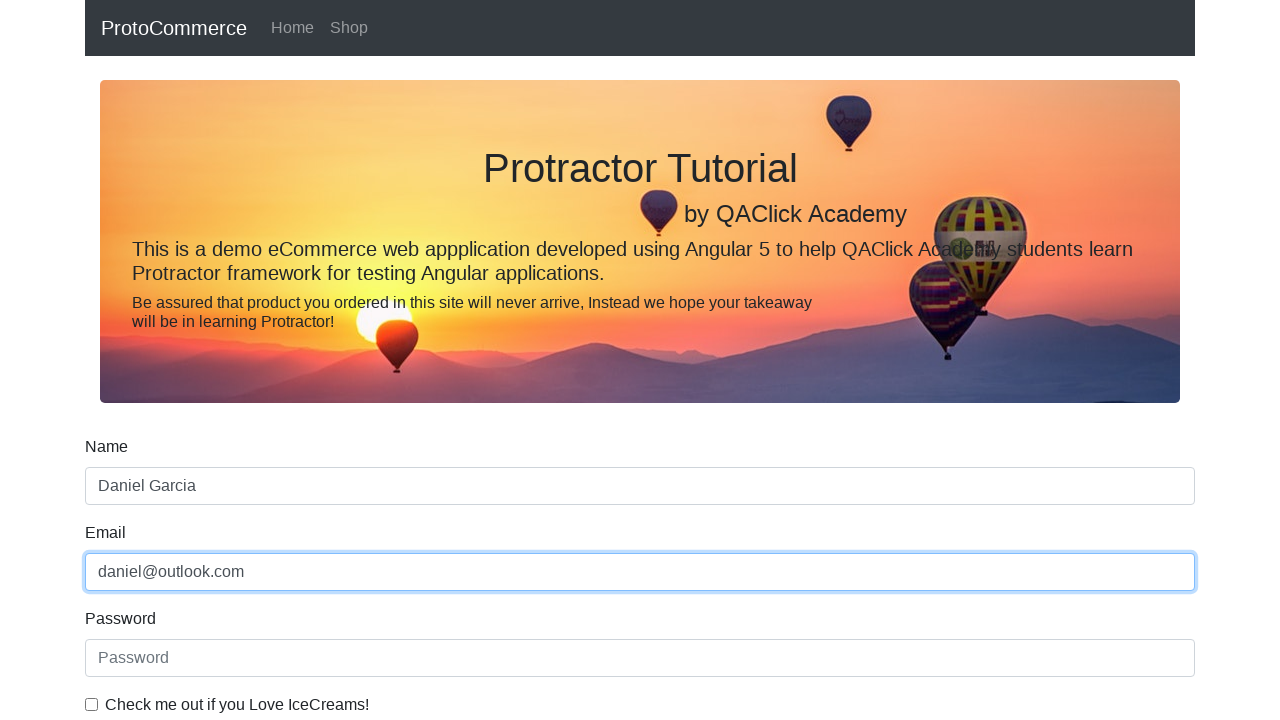

Clicked on password input field at (640, 658) on #exampleInputPassword1
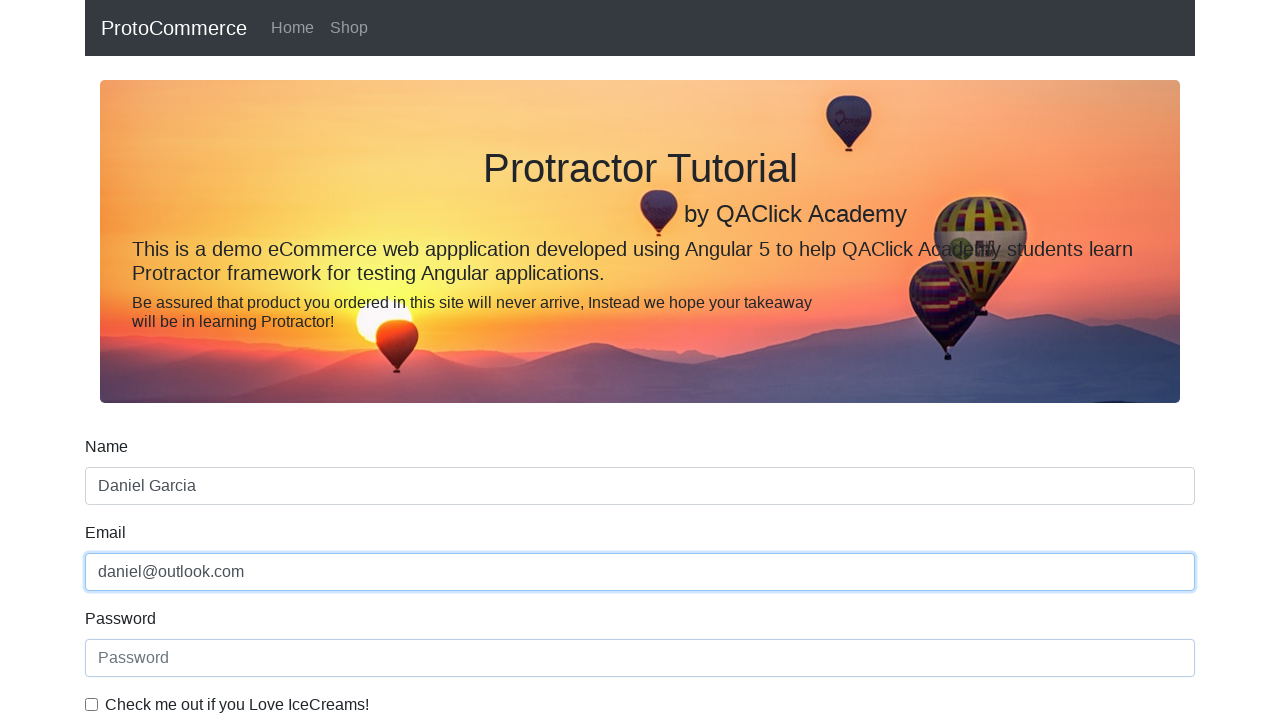

Filled password field with '1234' on #exampleInputPassword1
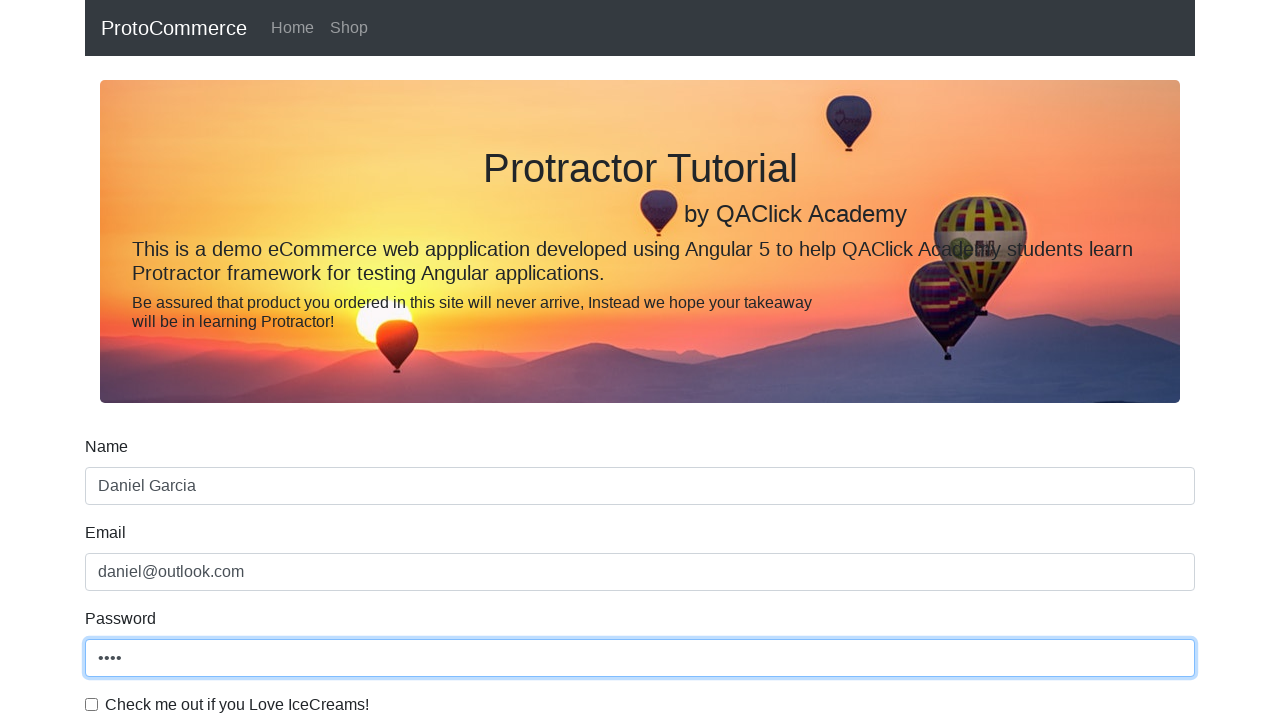

Clicked on checkbox to accept terms at (92, 704) on #exampleCheck1
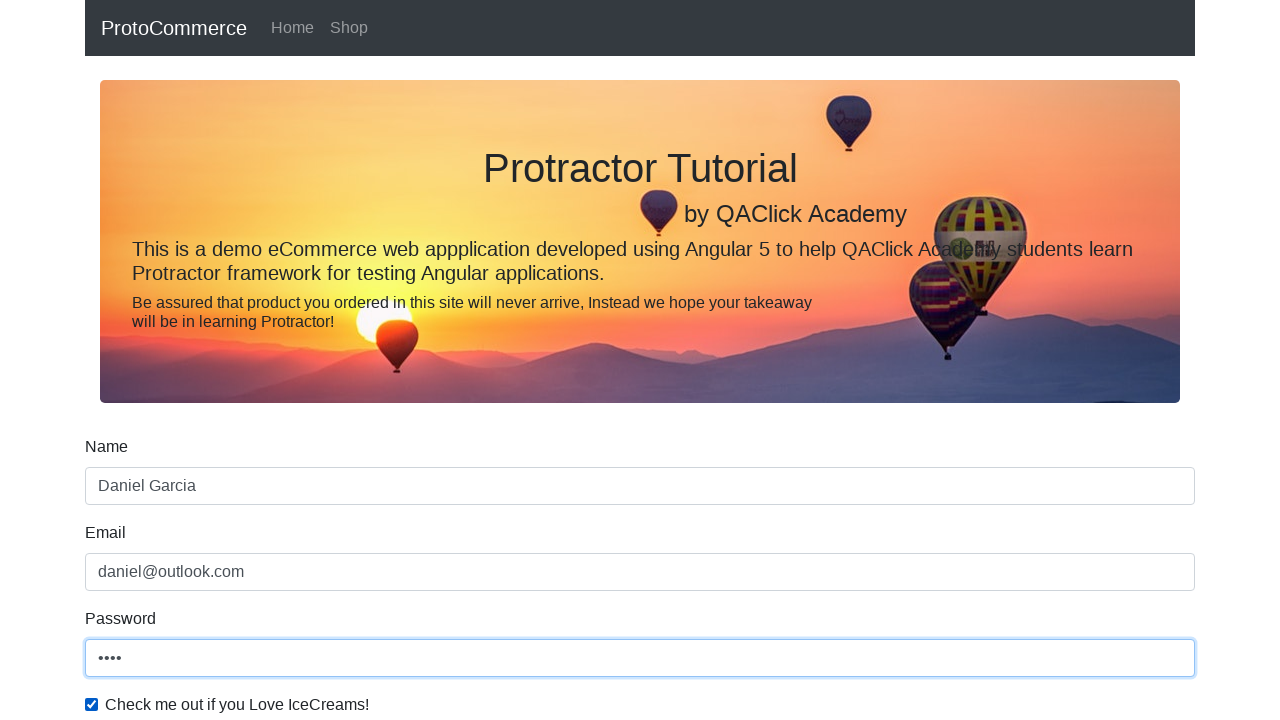

Selected 'Female' from gender dropdown on #exampleFormControlSelect1
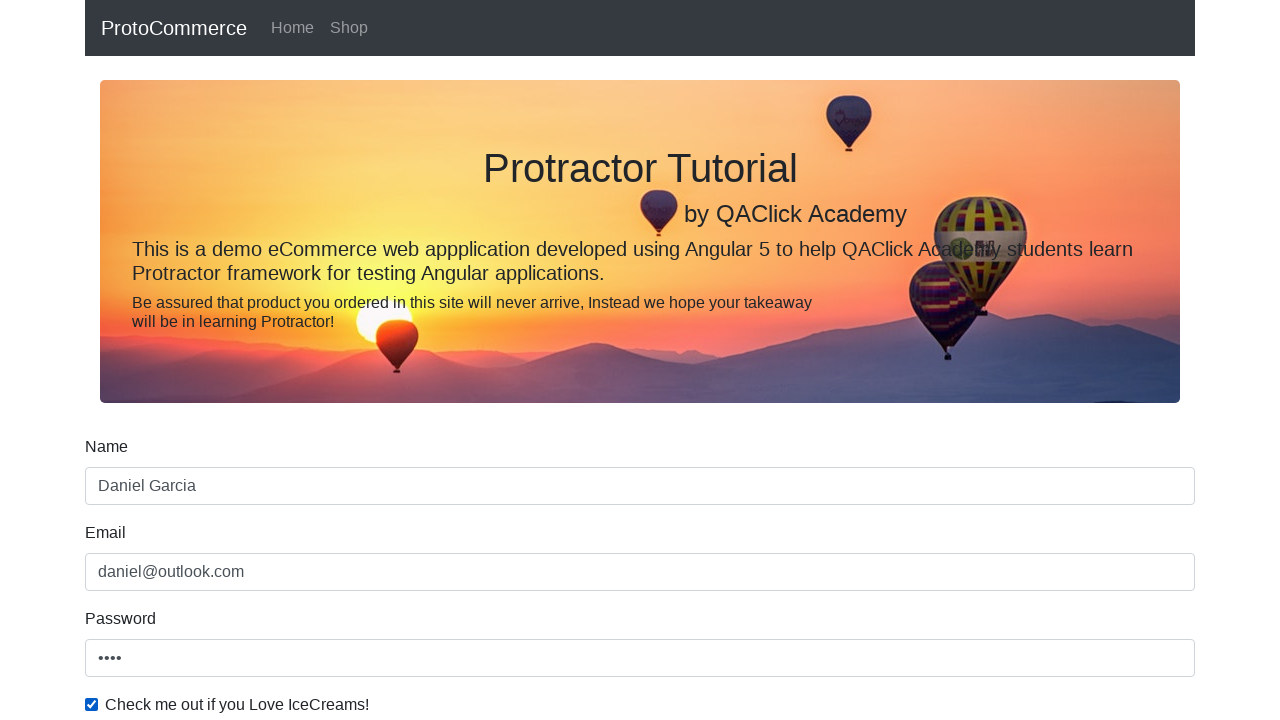

Clicked on employment status radio button at (238, 360) on input[name='inlineRadioOptions']
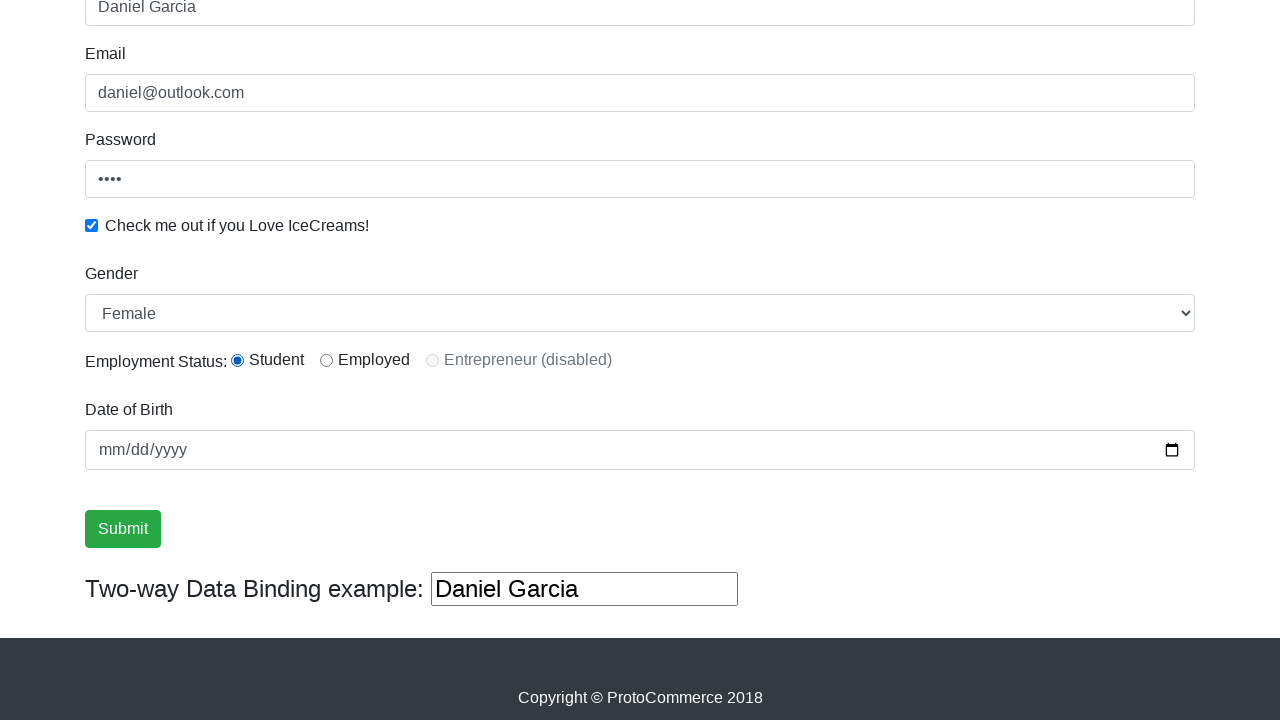

Filled birthday field with '1998-02-19' on input[name='bday']
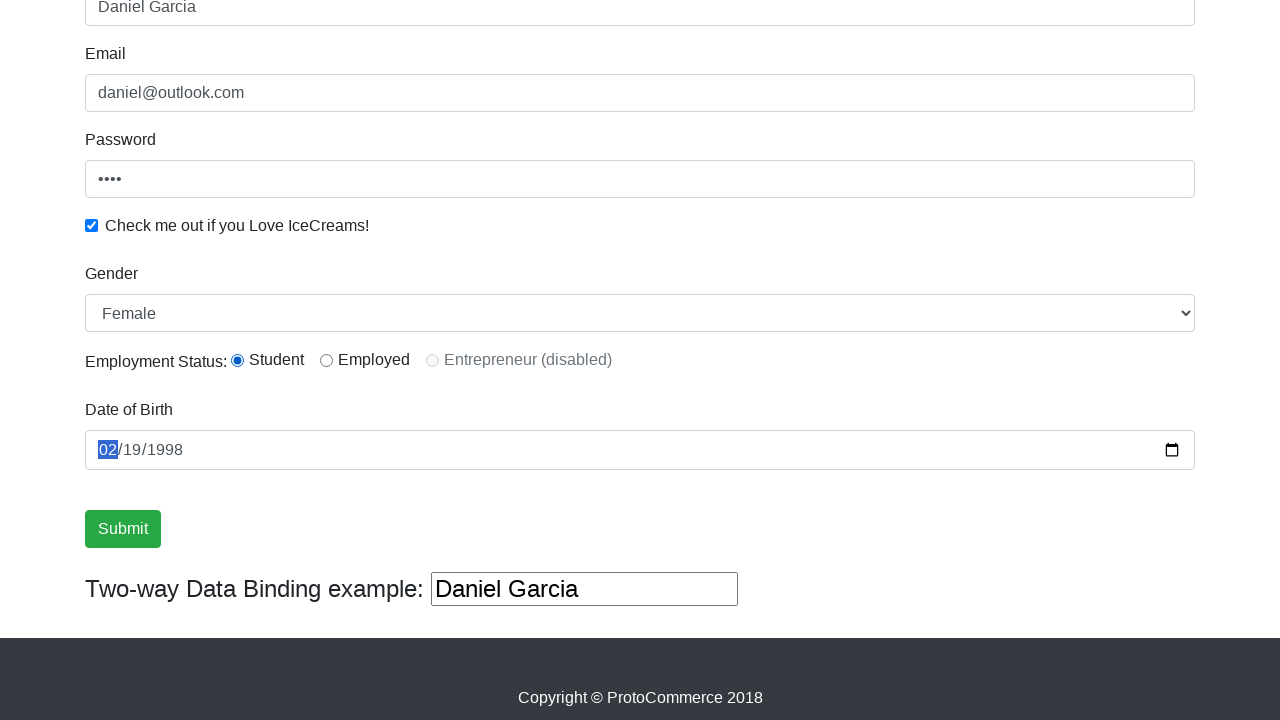

Clicked submit button to submit the form at (123, 529) on .btn-success
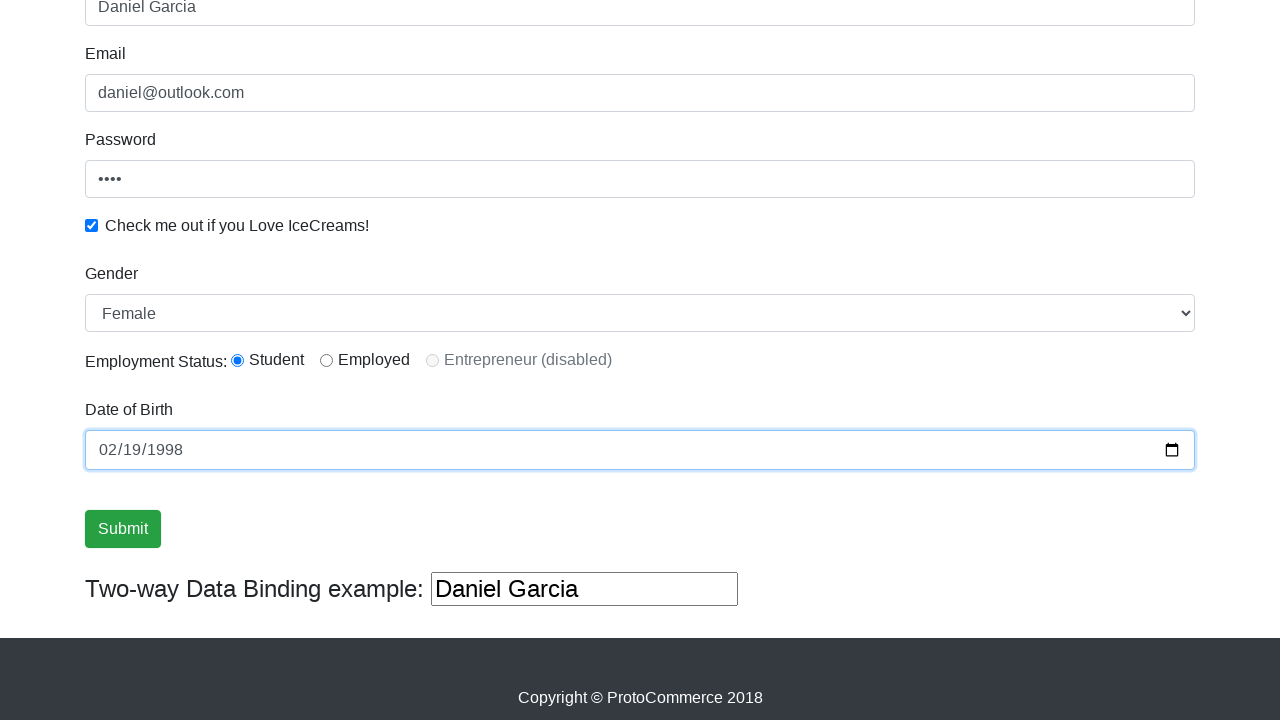

Success alert appeared, form submission confirmed
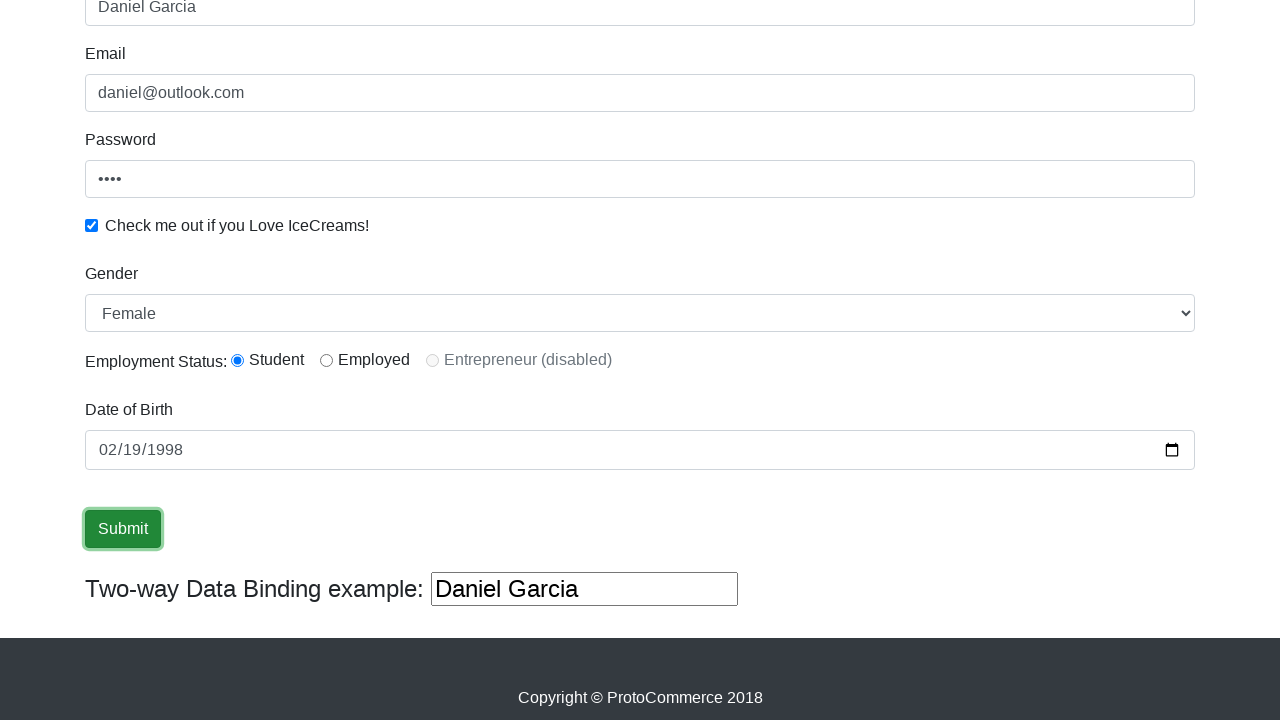

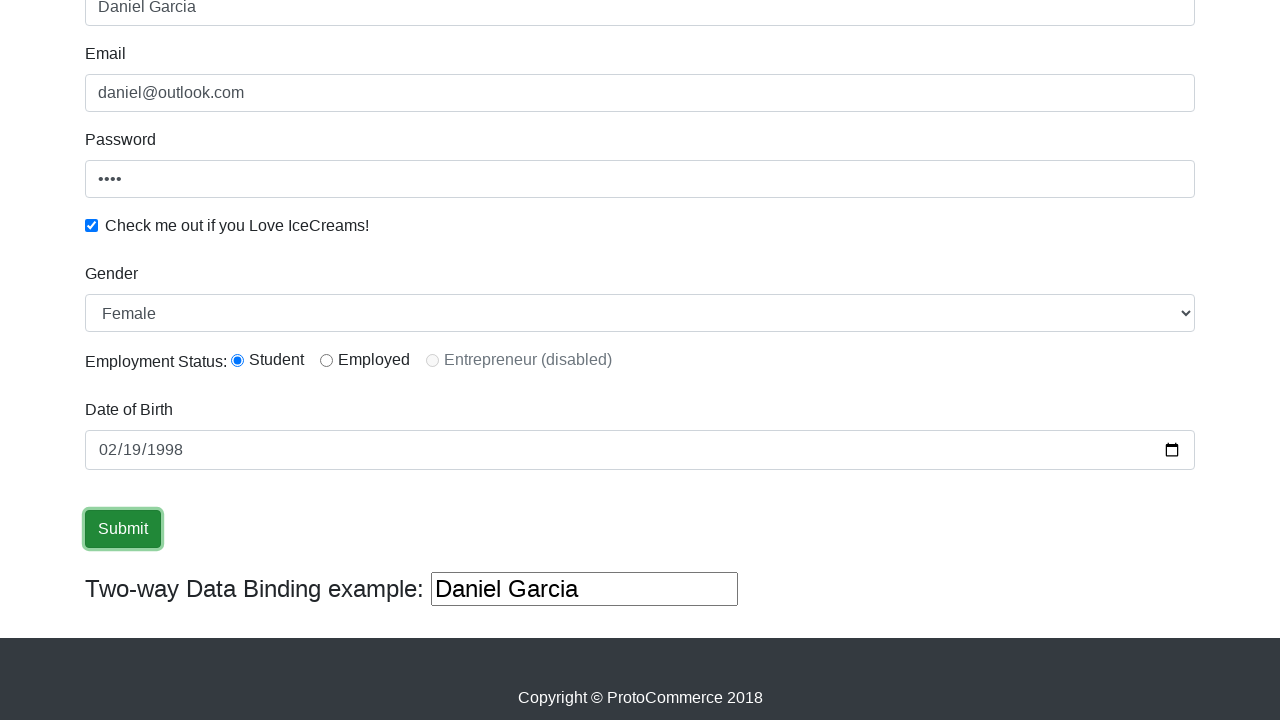